Tests a financial calculator by filling in present value, rate, and periods fields, then submitting the form to calculate the future value result

Starting URL: https://administracao-financeira.vercel.app/valor-futuro

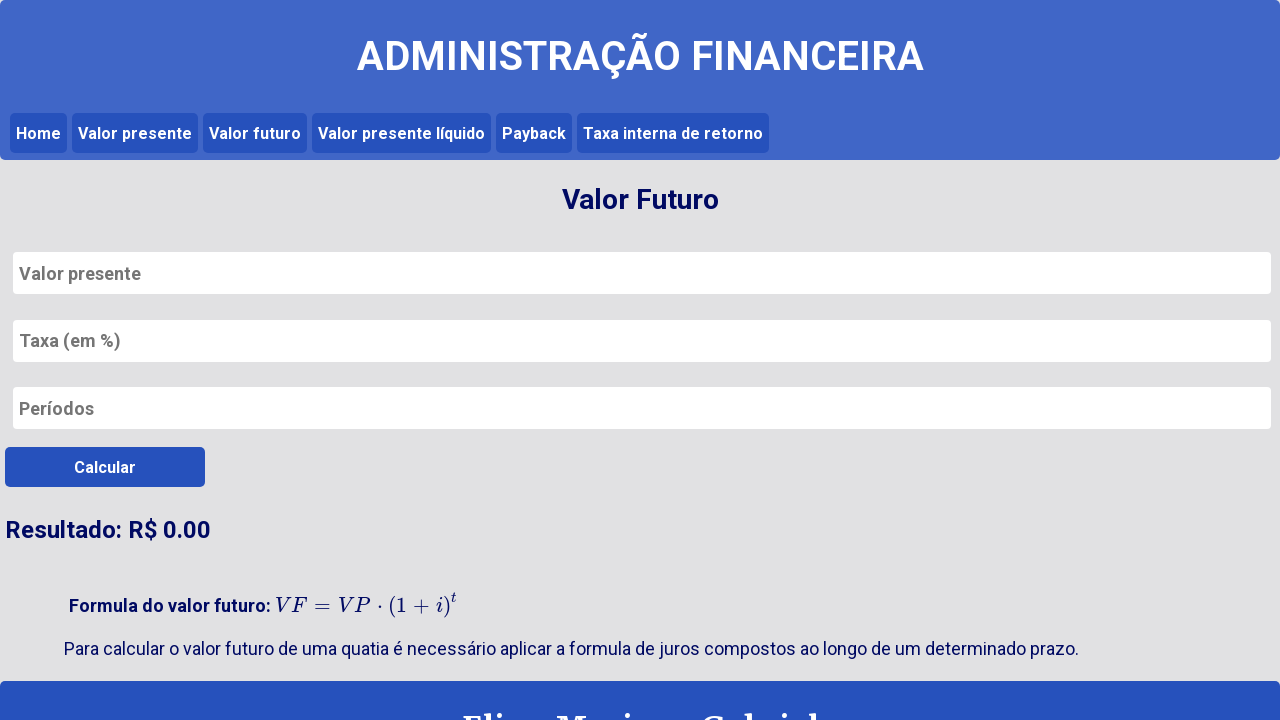

Filled present value field with '20' on #valor_presente
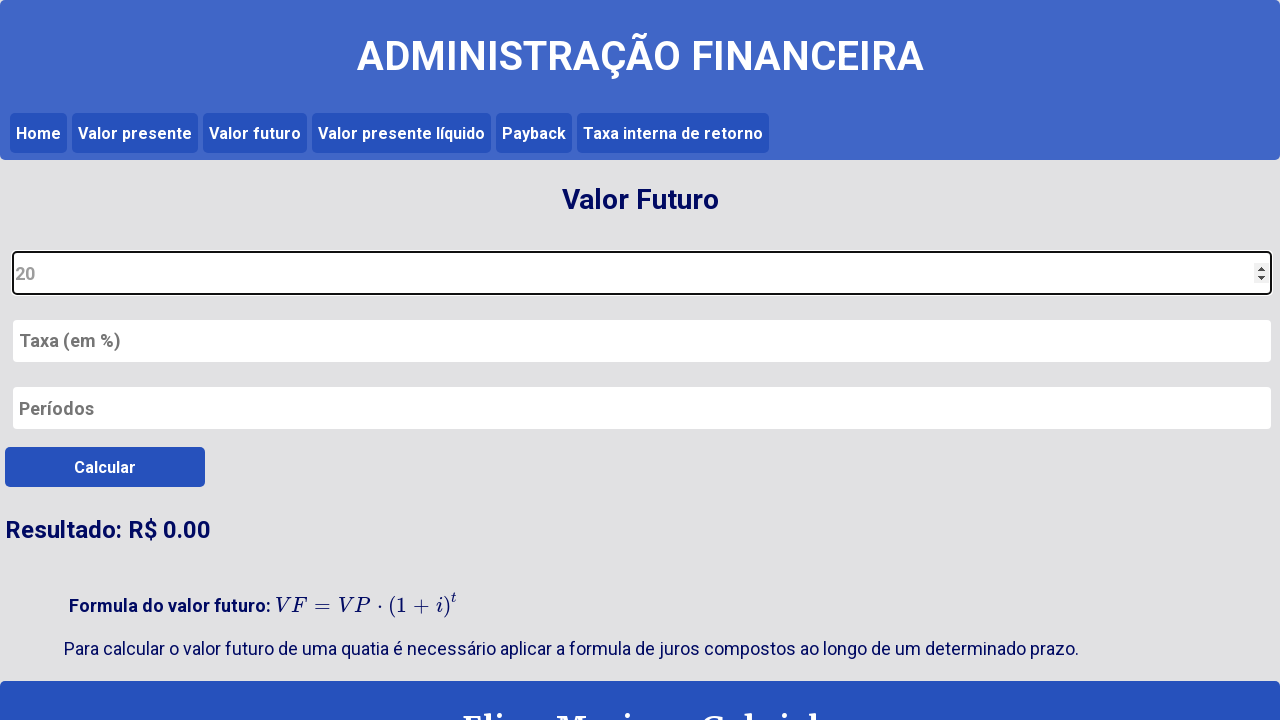

Filled interest rate field with '3' on #taxa
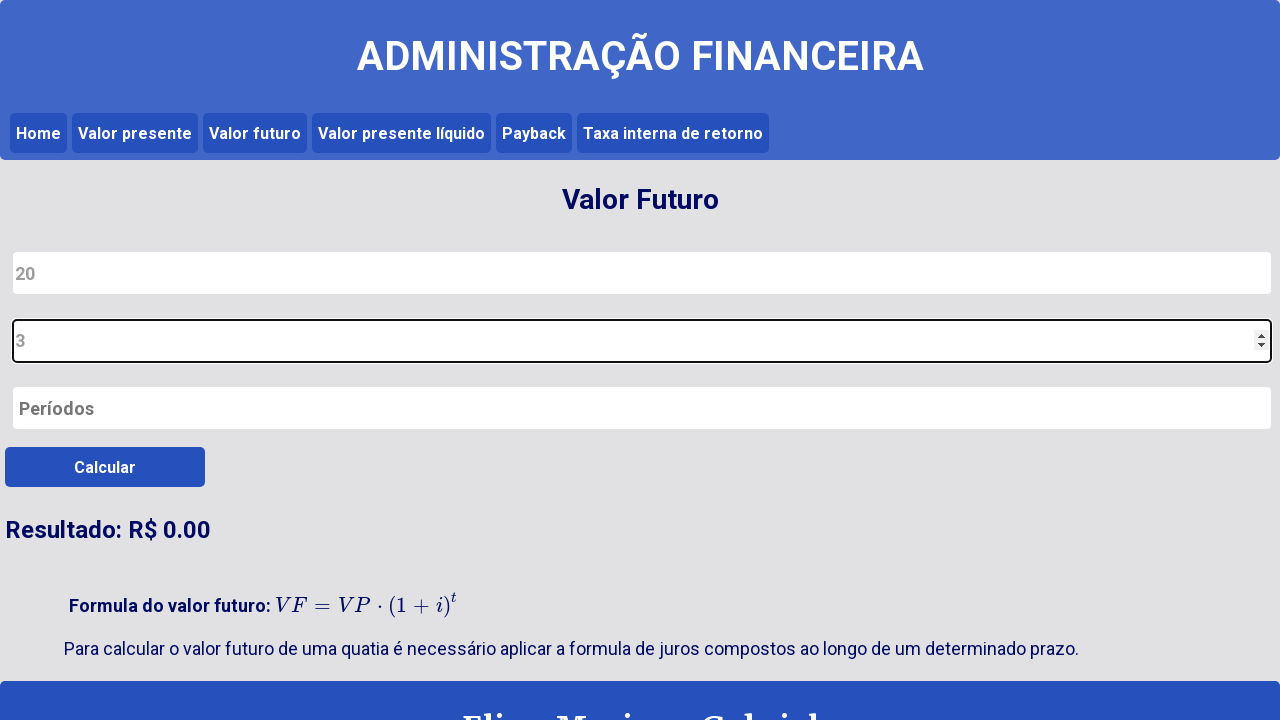

Filled periods field with '5' on #periodos
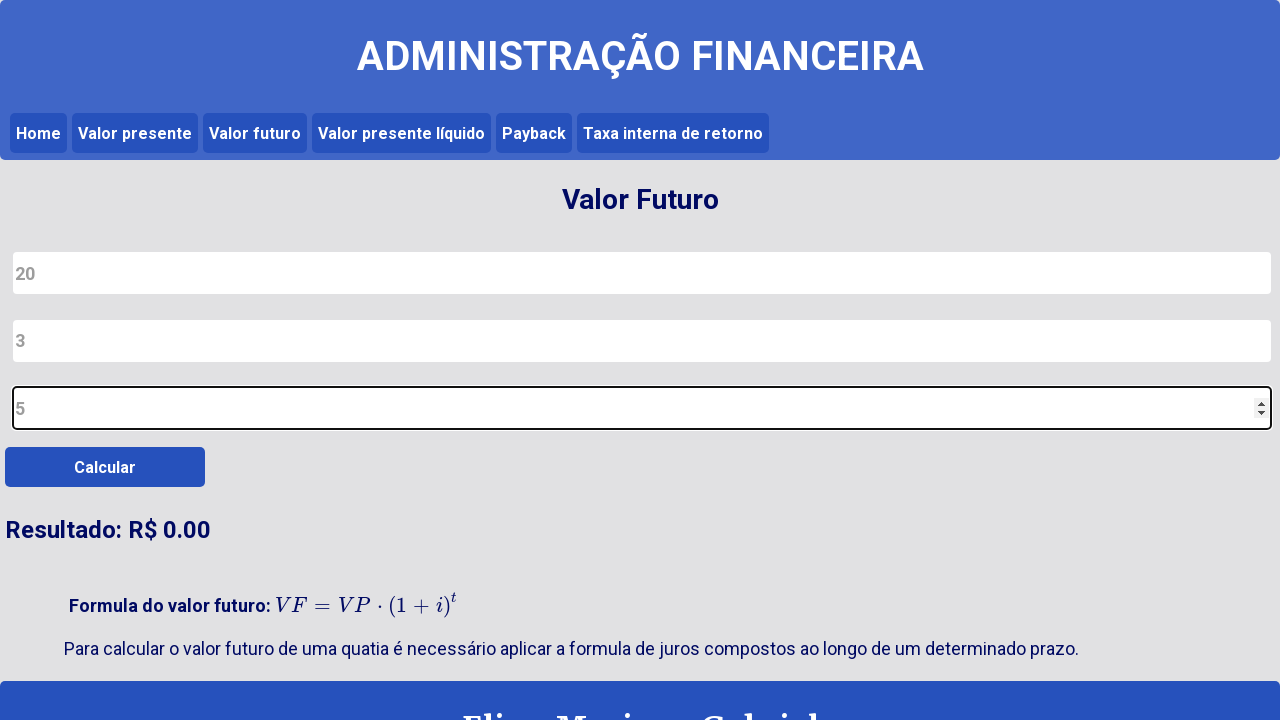

Clicked submit button to calculate future value at (105, 467) on #submit
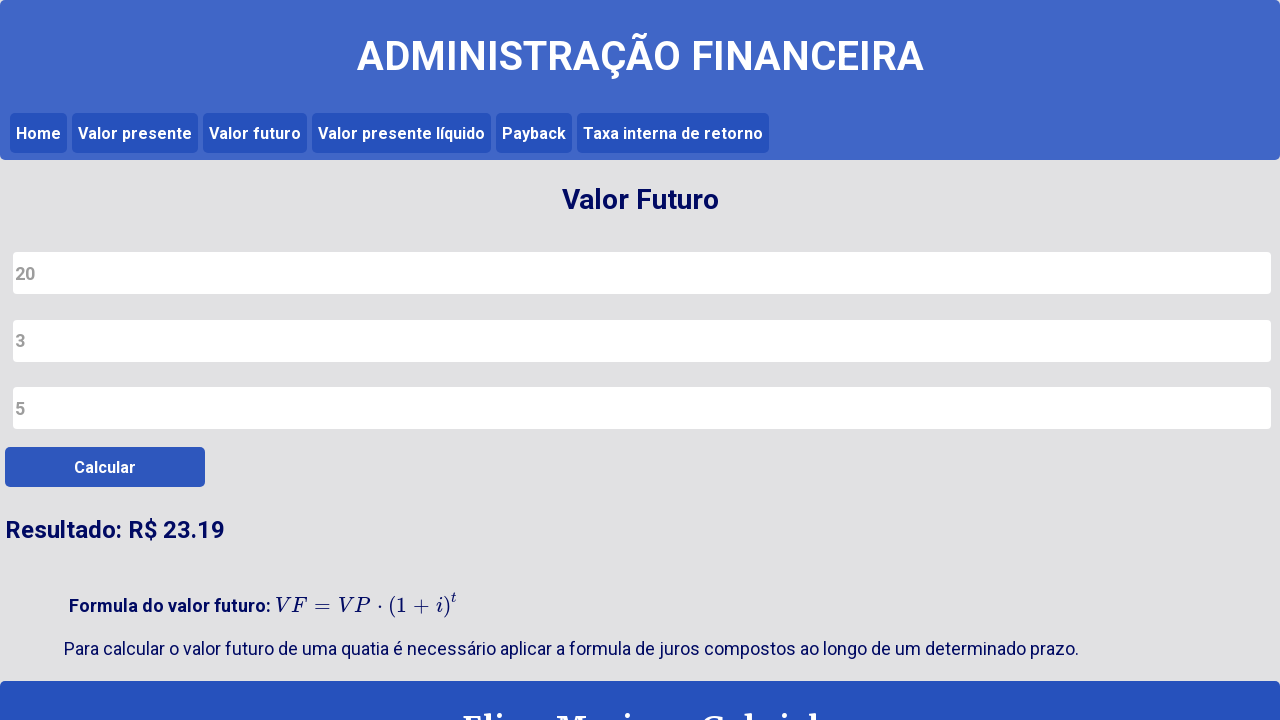

Future value result displayed
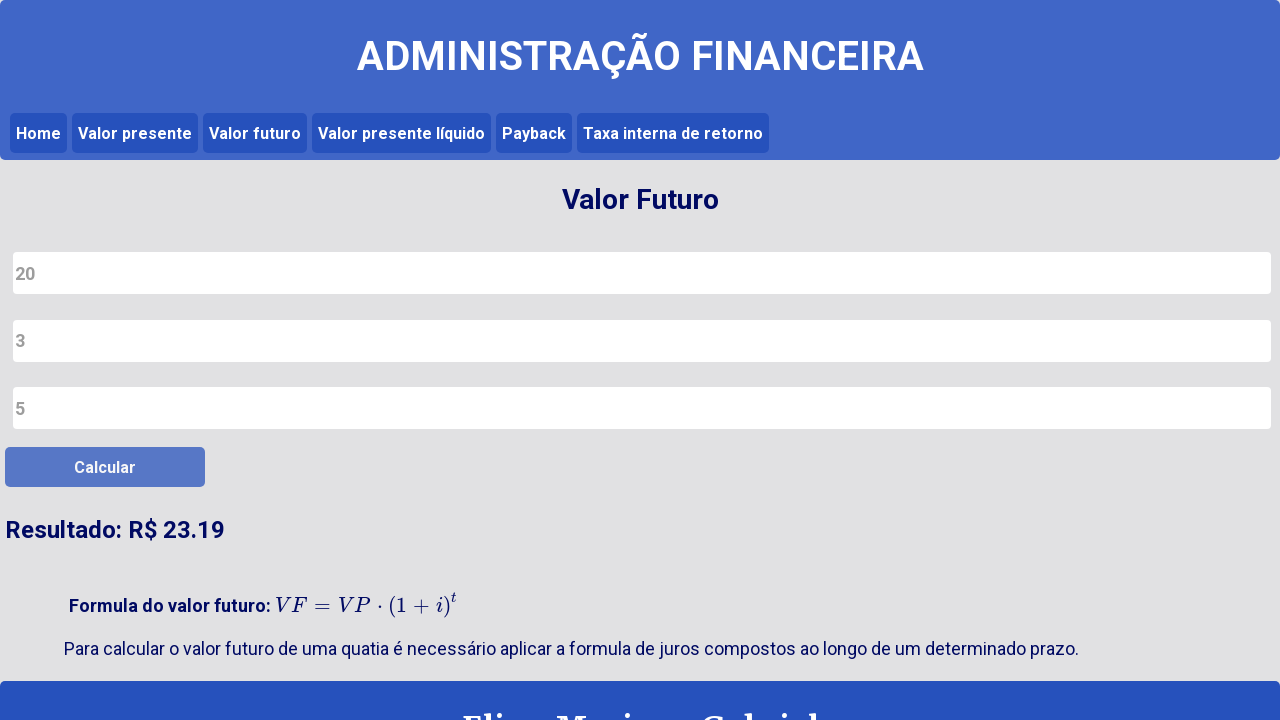

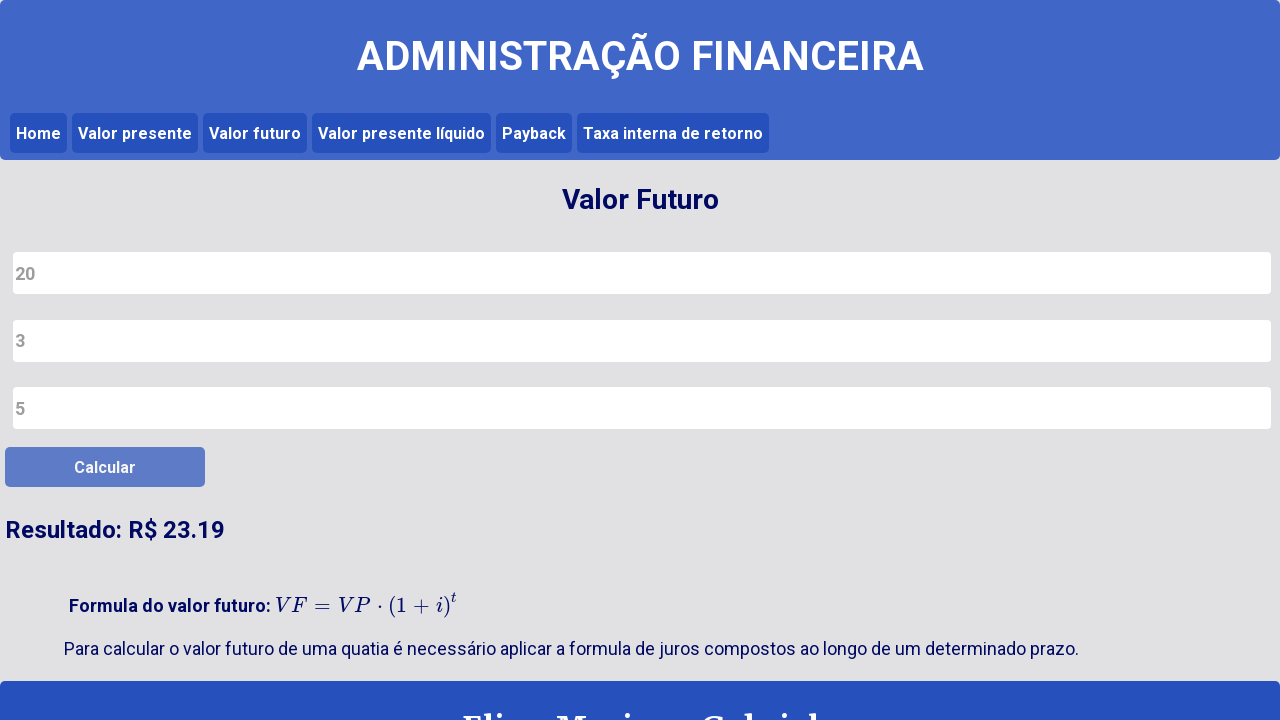